Tests geolocation mocking by setting coordinates to Fort Worth, Texas (32.746940, -97.092400) and navigating to a location detection website to verify the mock location is detected.

Starting URL: https://where-am-i.org/

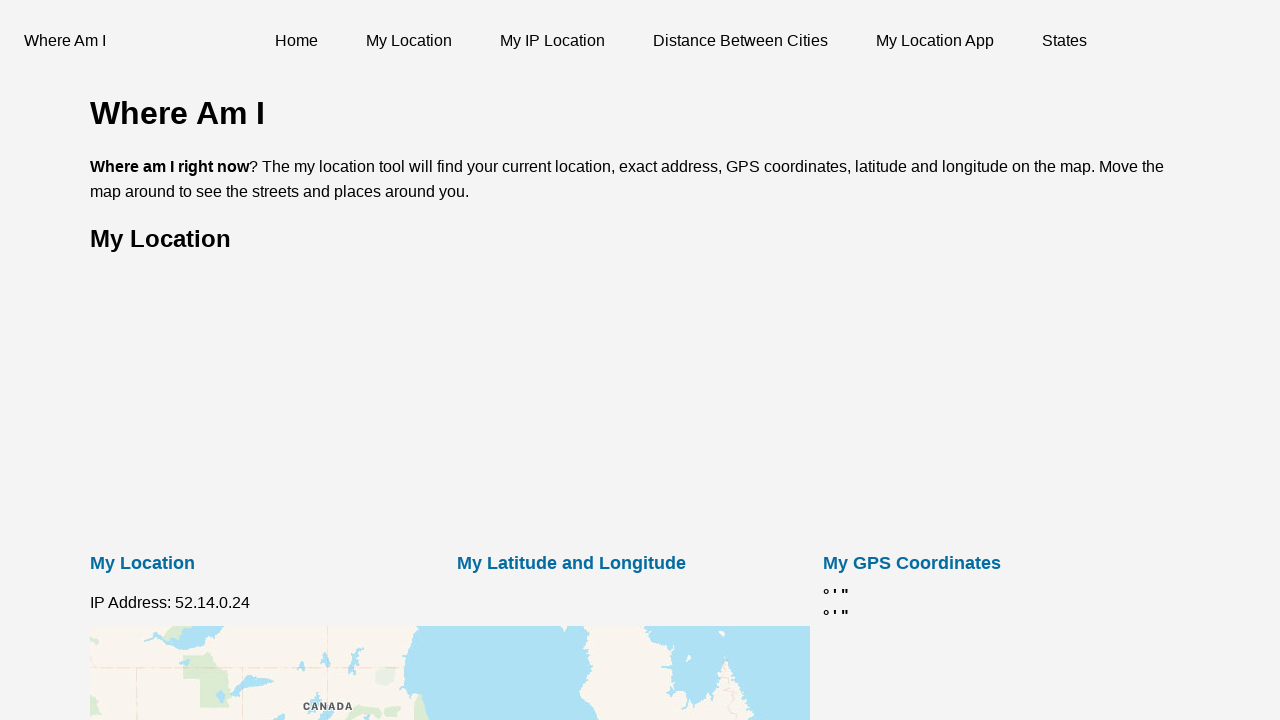

Set mock geolocation to Fort Worth, Texas (32.746940, -97.092400)
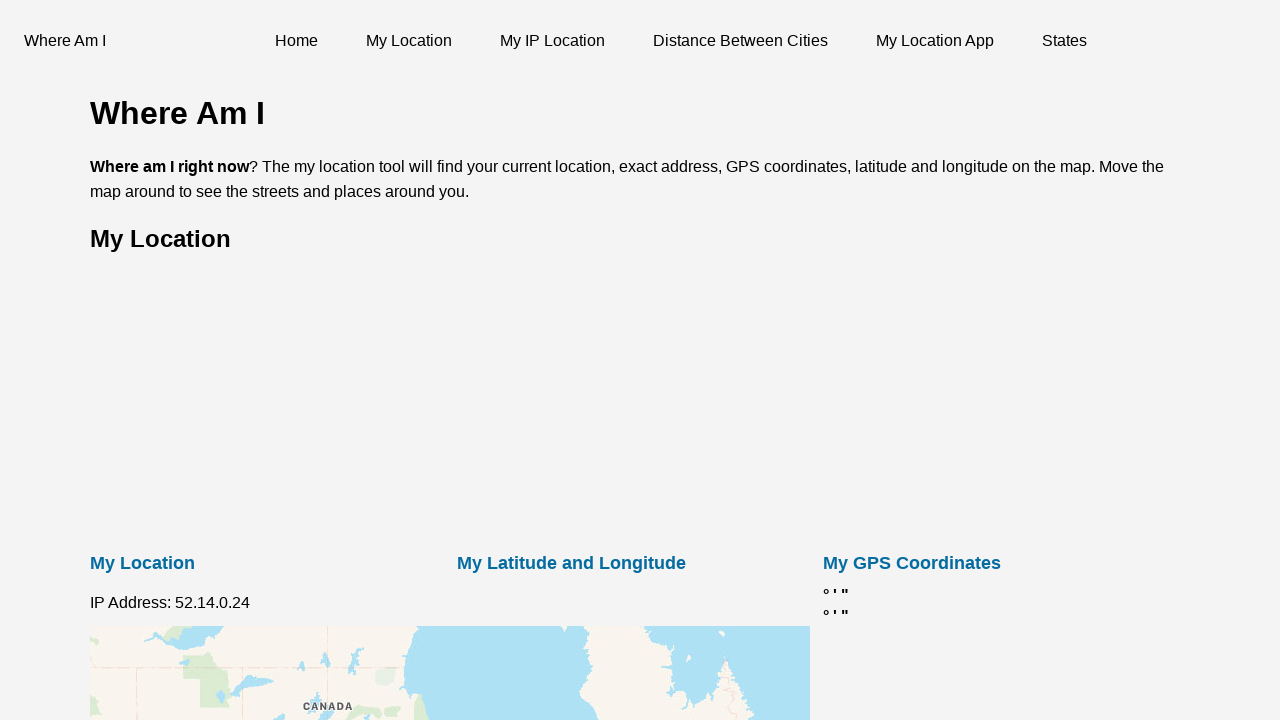

Granted geolocation permissions to the context
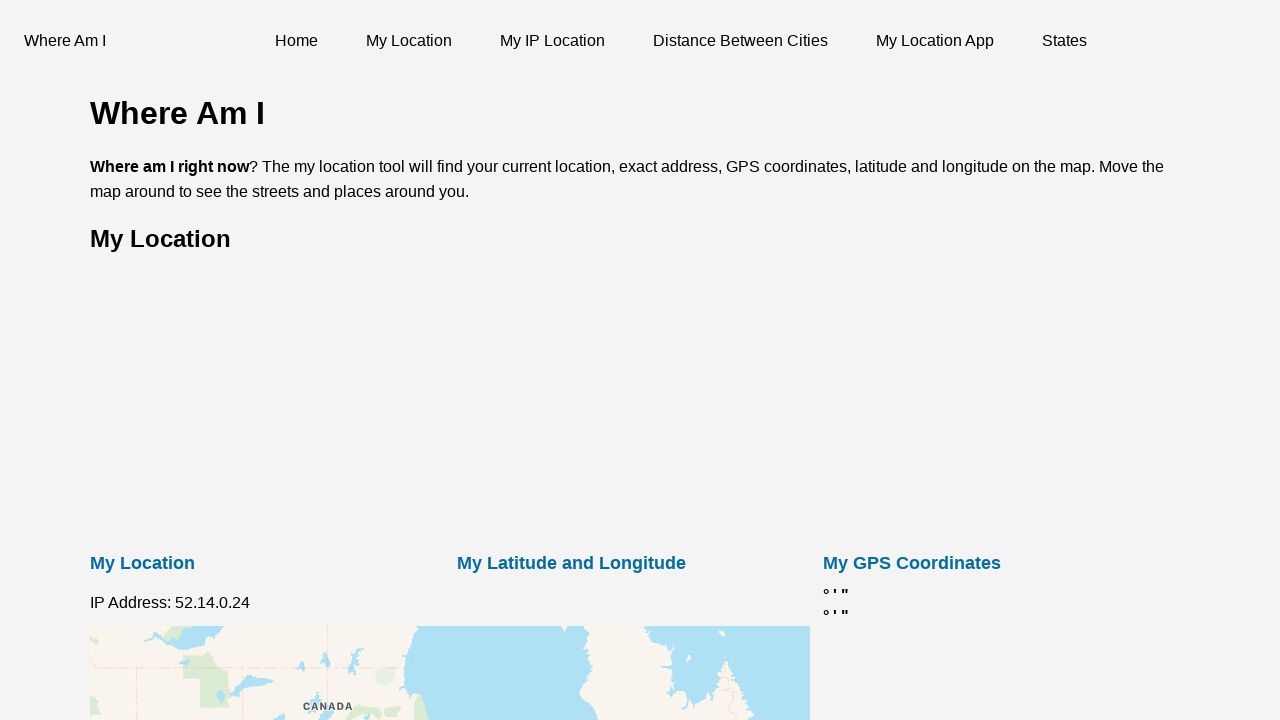

Navigated to https://where-am-i.org/
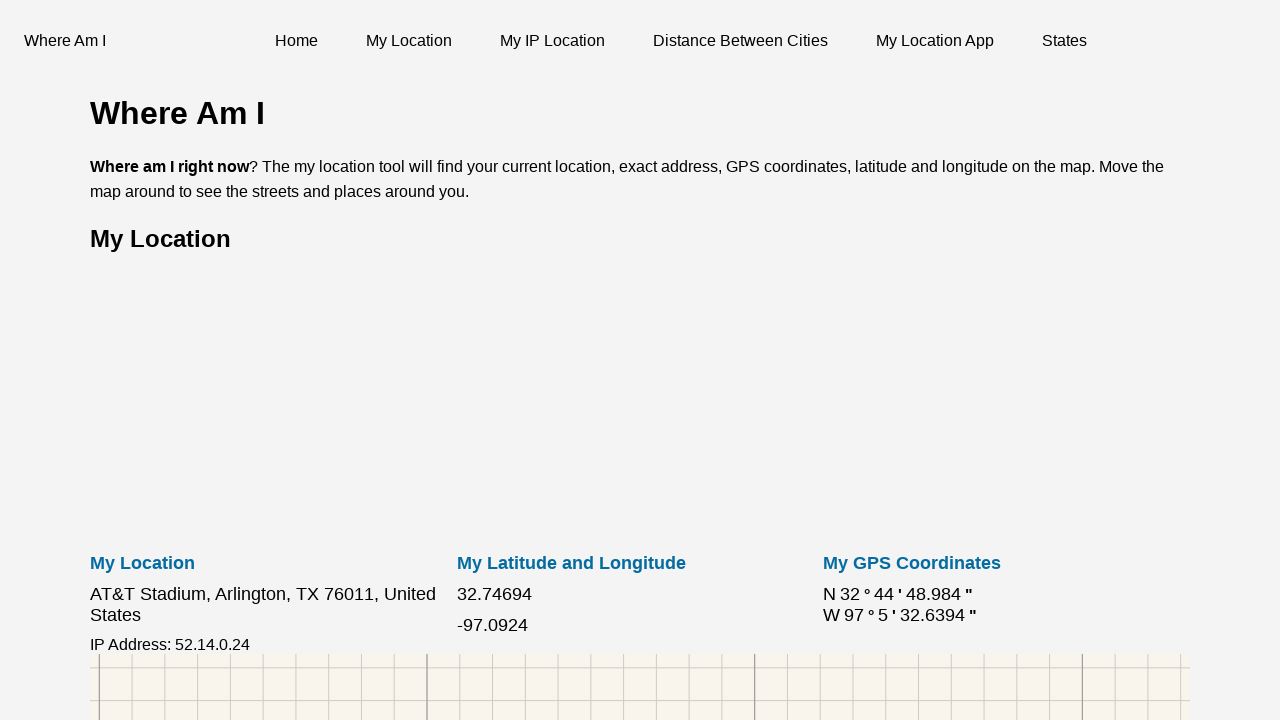

Page loaded with networkidle state, location detection complete
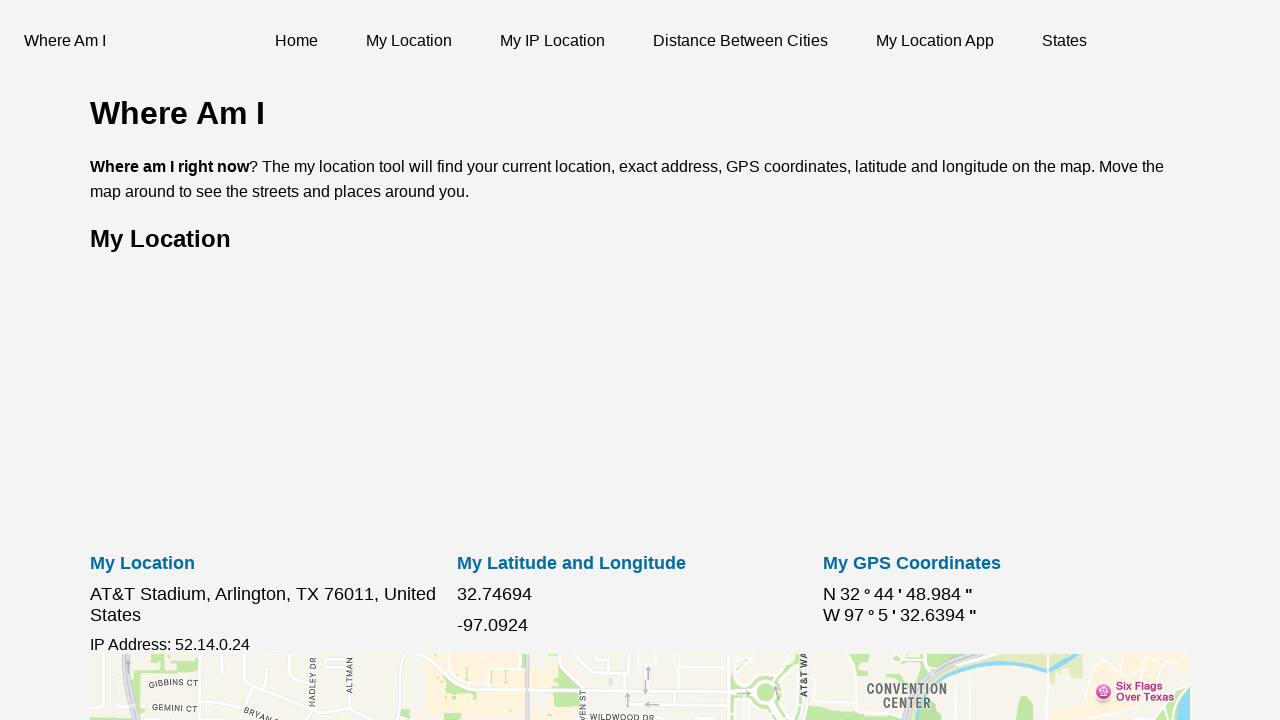

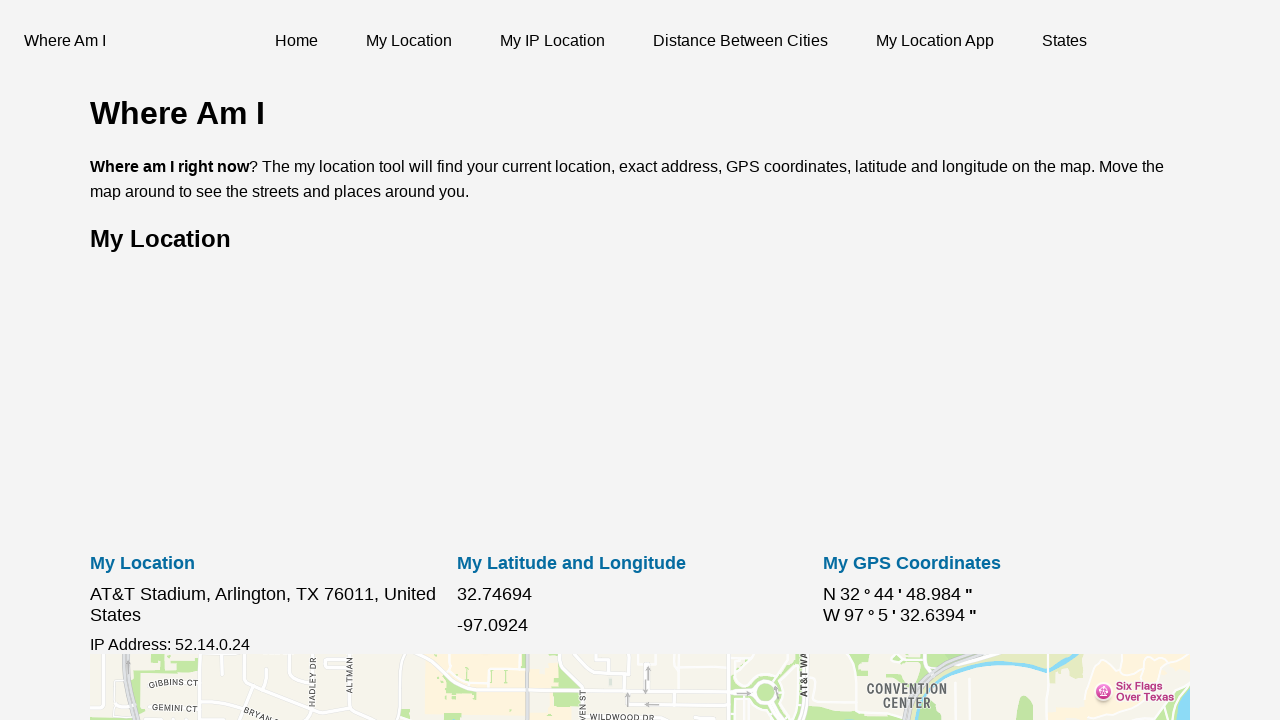